Tests autocomplete functionality by typing "uni" in a country field, selecting United Kingdom from suggestions, and verifying the result

Starting URL: https://testcenter.techproeducation.com/index.php?page=autocomplete

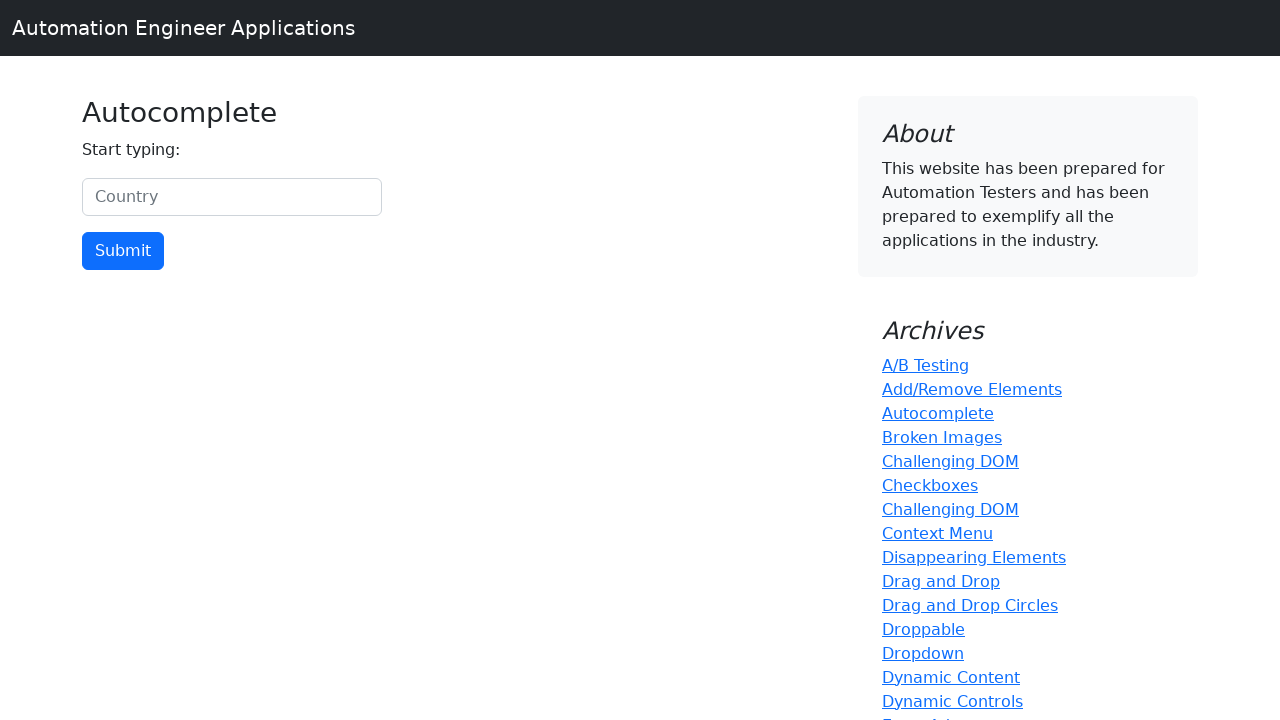

Typed 'uni' in country field to trigger autocomplete on #myCountry
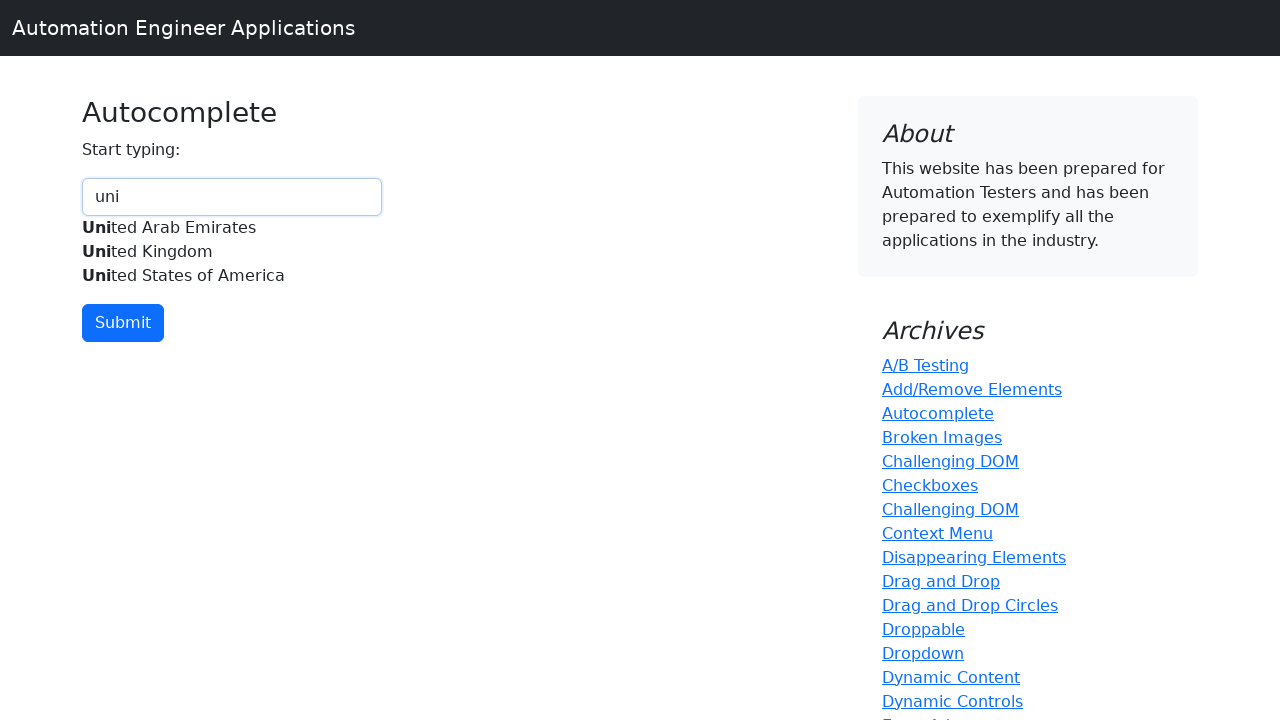

Selected 'United Kingdom' from autocomplete suggestions at (232, 252) on xpath=//div[@id='myCountryautocomplete-list']//div[.='United Kingdom']
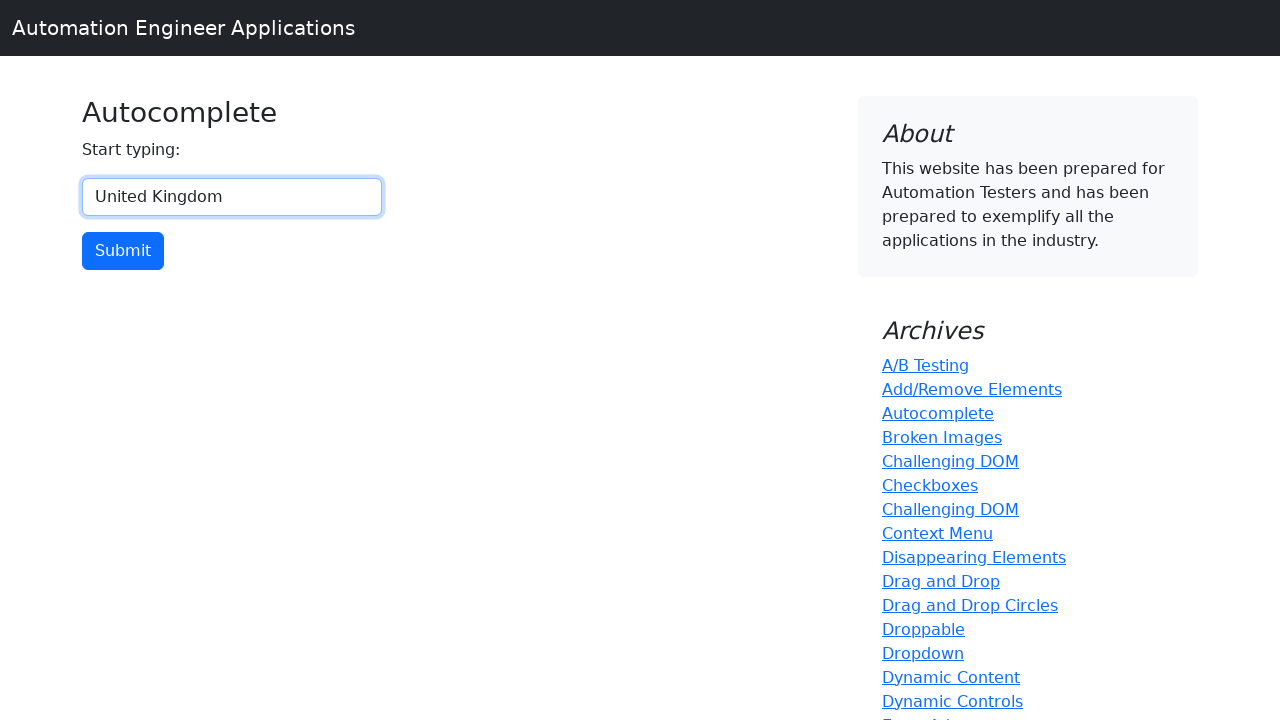

Clicked submit button at (123, 251) on input[type='button']
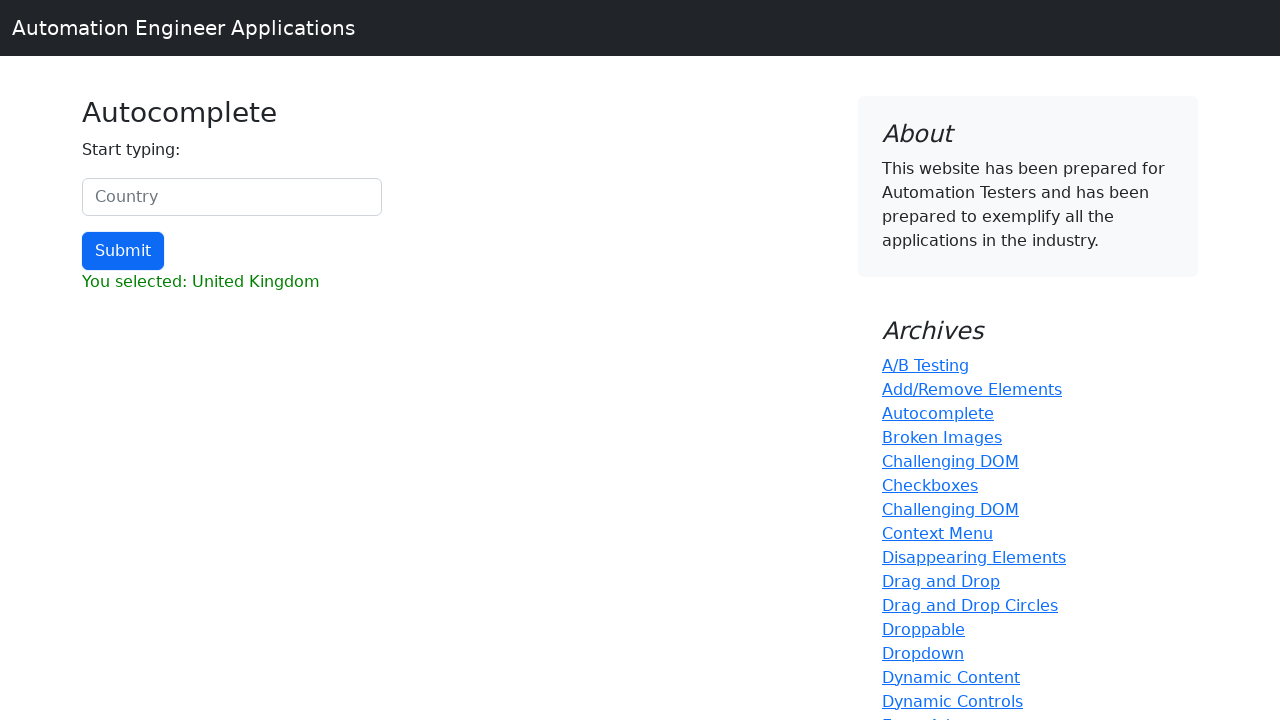

Result element loaded
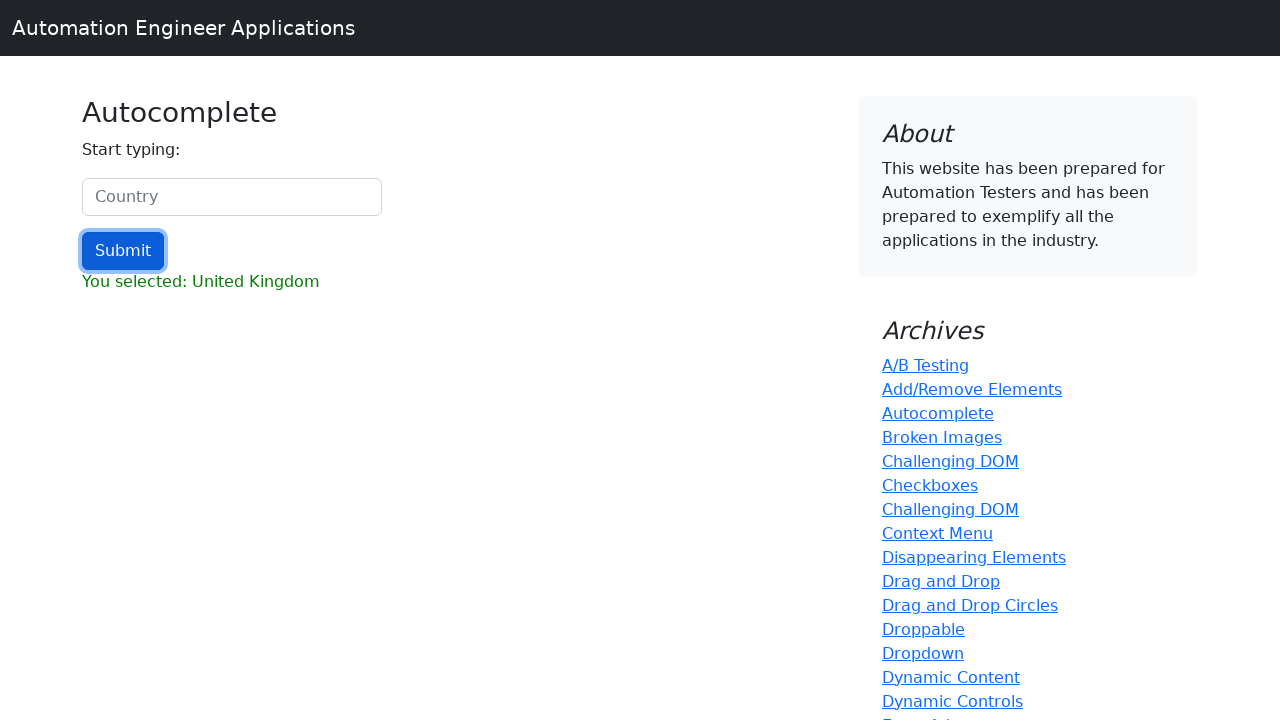

Retrieved result text content
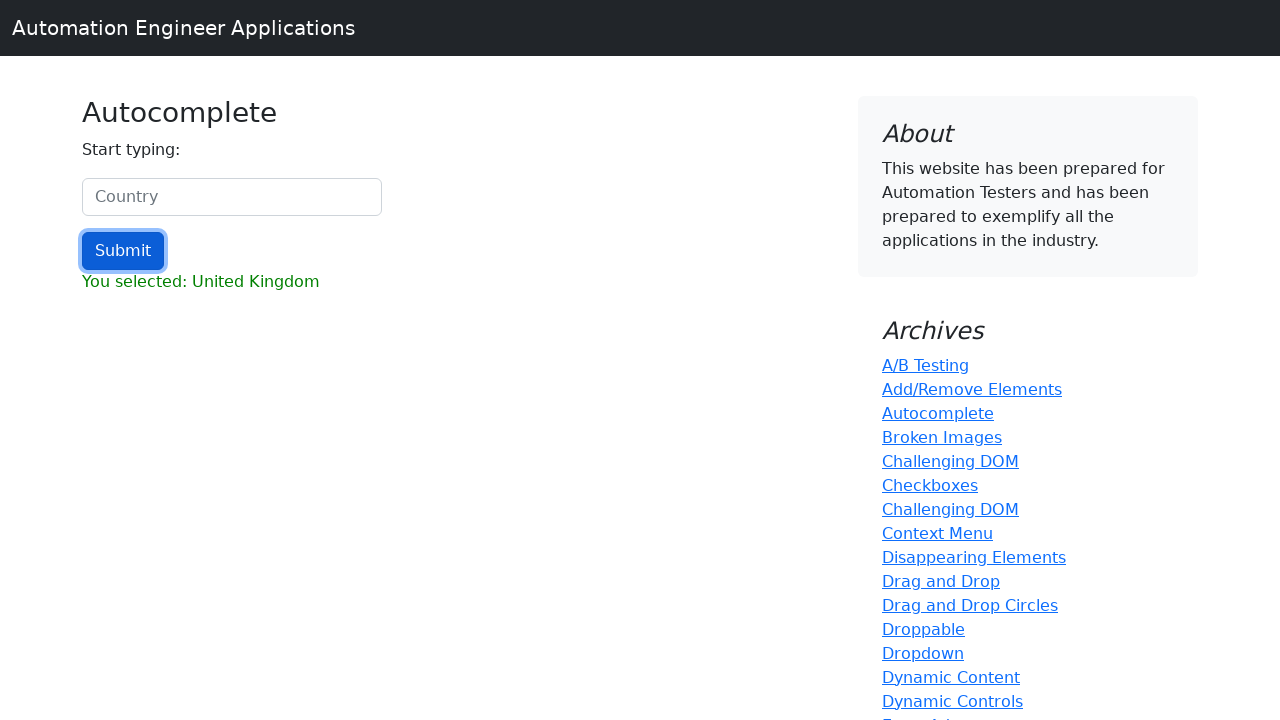

Verified that result contains 'United Kingdom'
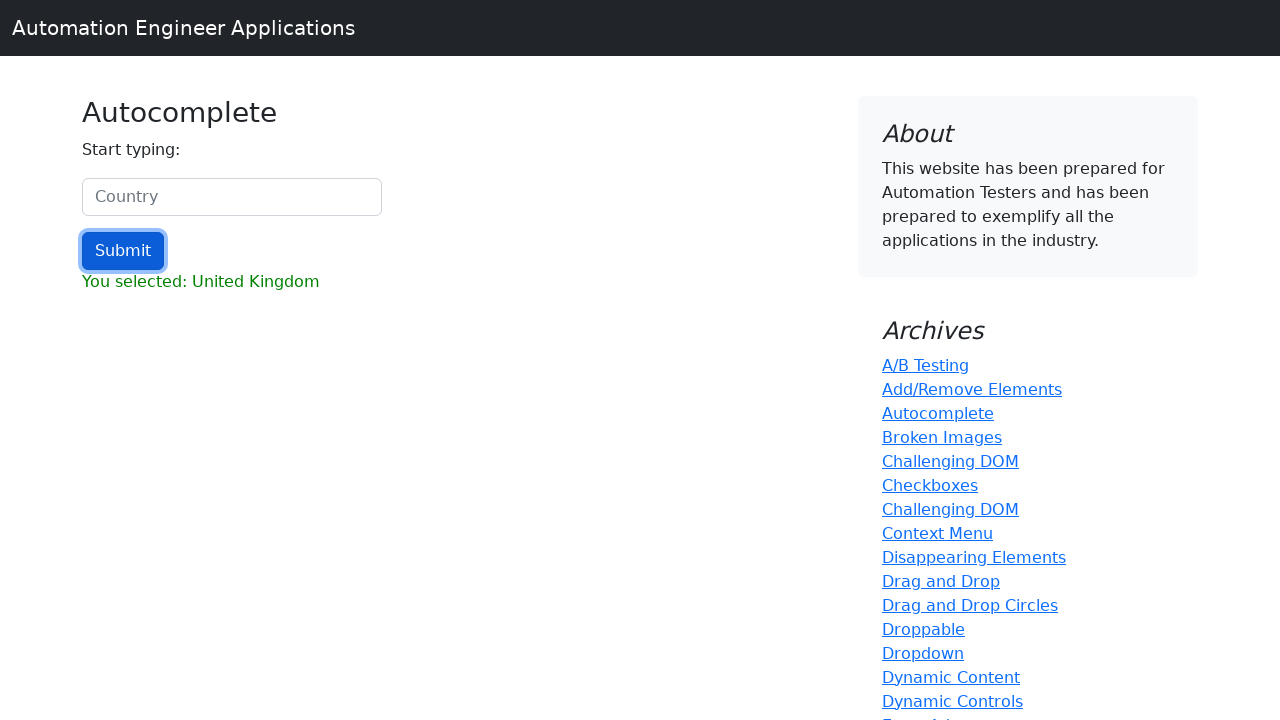

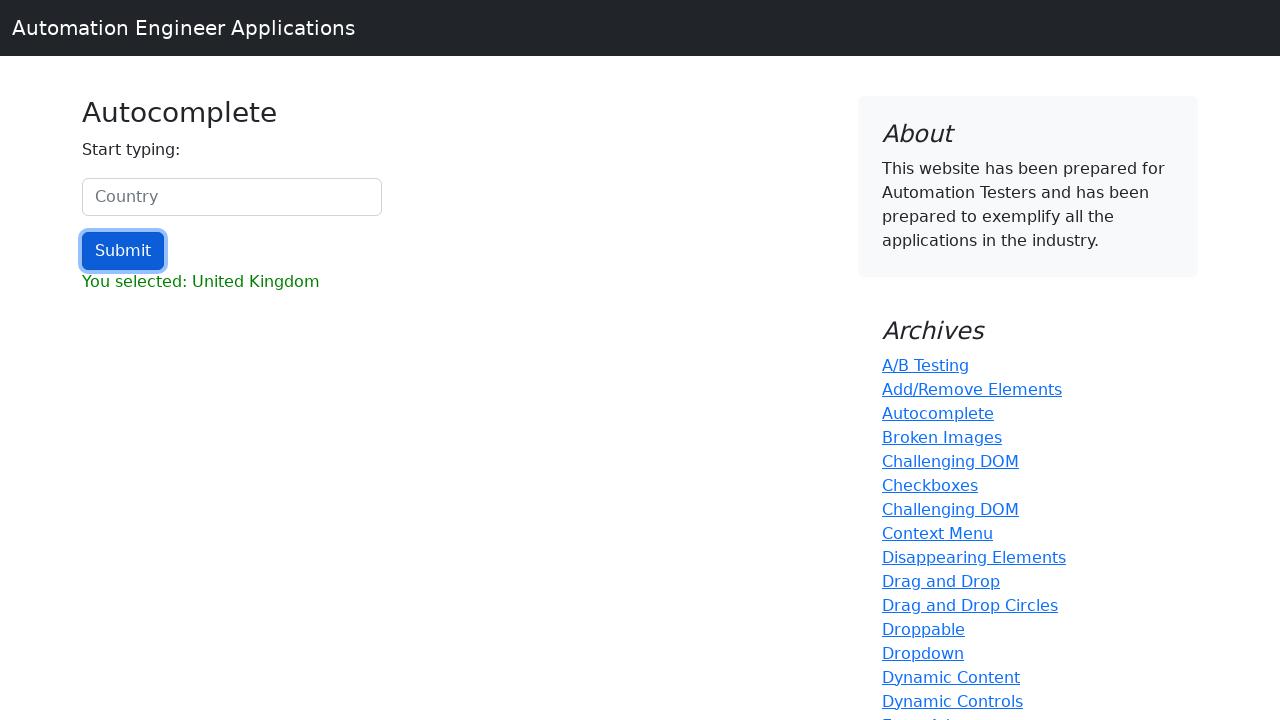